Tests dynamic controls functionality by toggling a checkbox's visibility using a toggle button, clicking the button twice to verify the checkbox can be hidden and shown again.

Starting URL: https://training-support.net/webelements/dynamic-controls

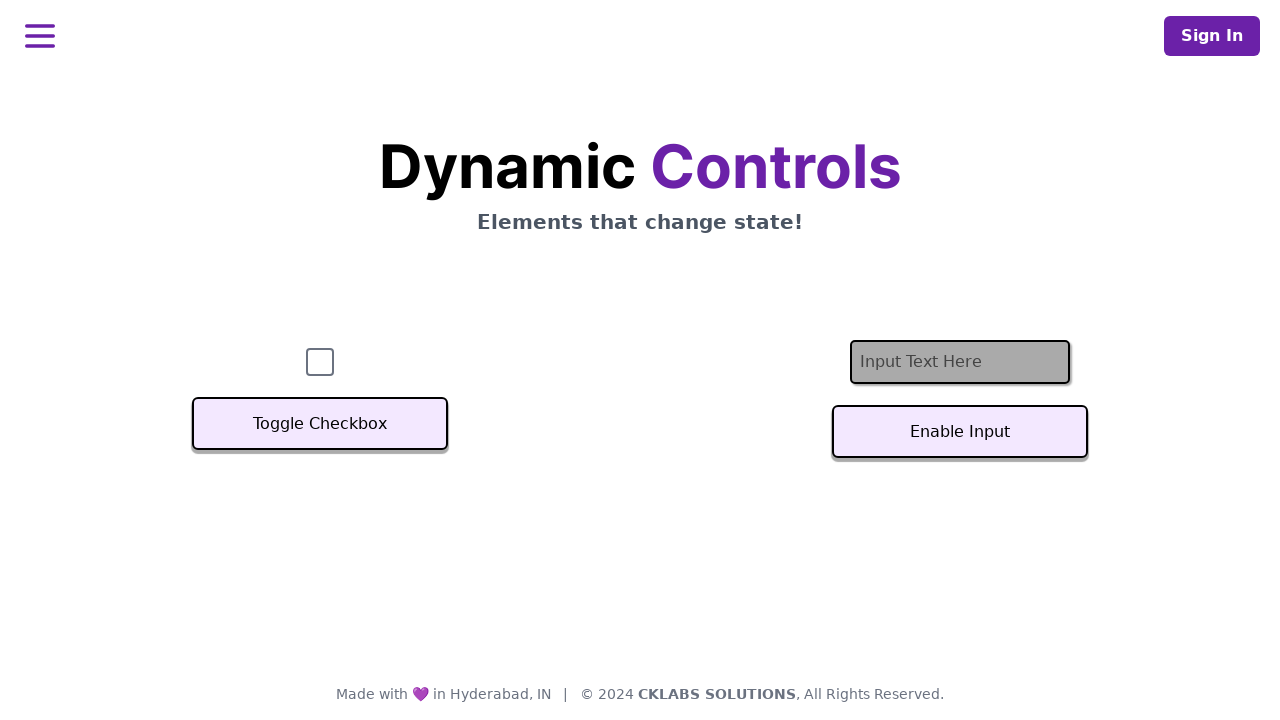

Checkbox element is visible on the page
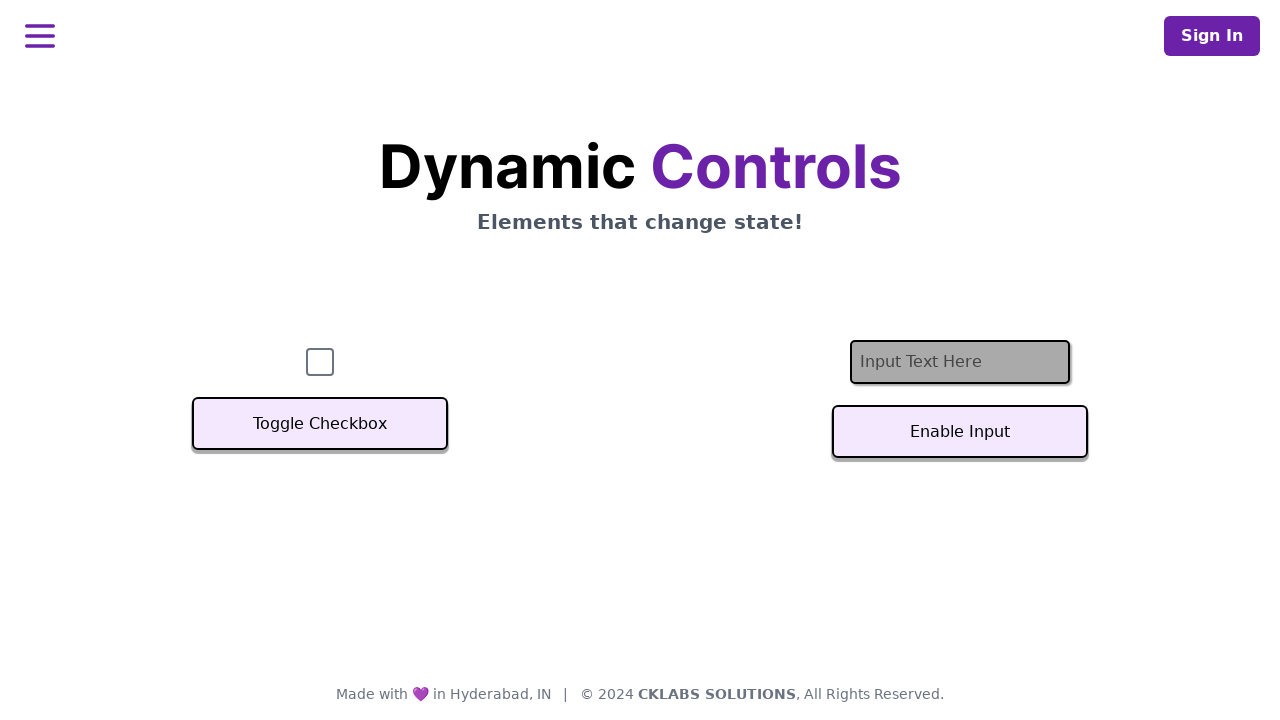

Clicked Toggle Checkbox button to hide the checkbox at (320, 424) on xpath=//button[text()='Toggle Checkbox']
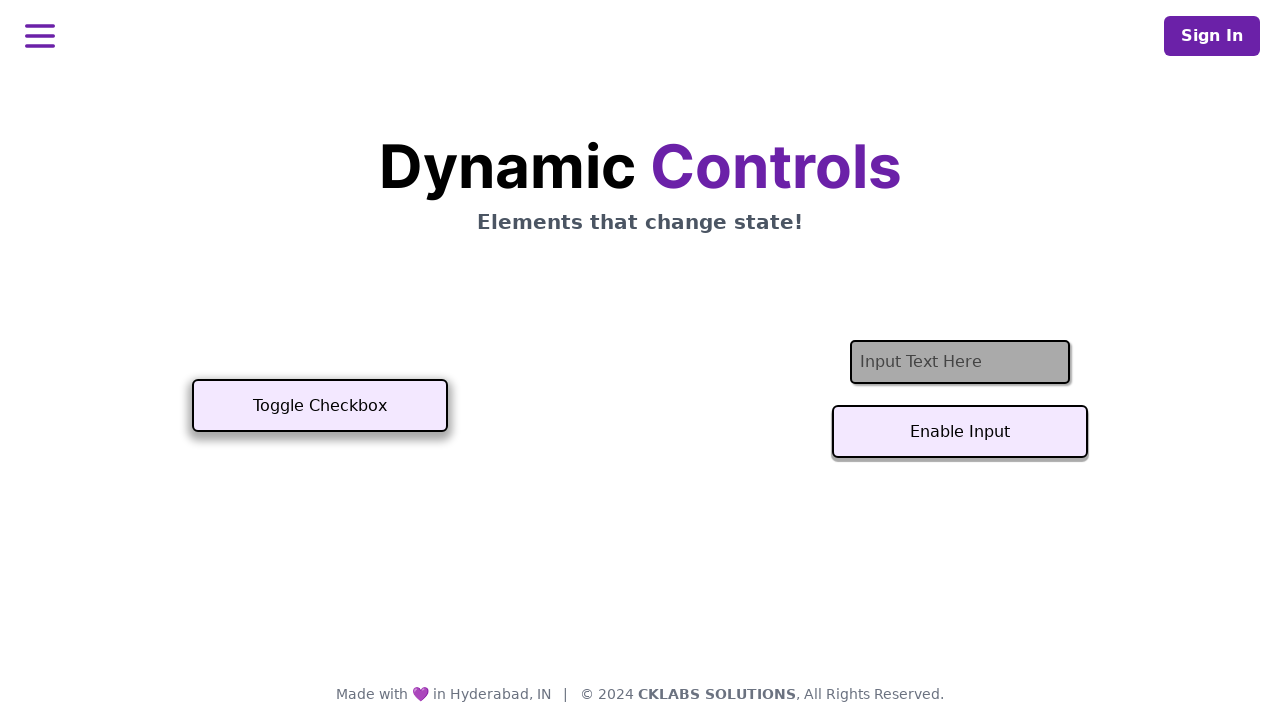

Waited 500ms for toggle animation to complete
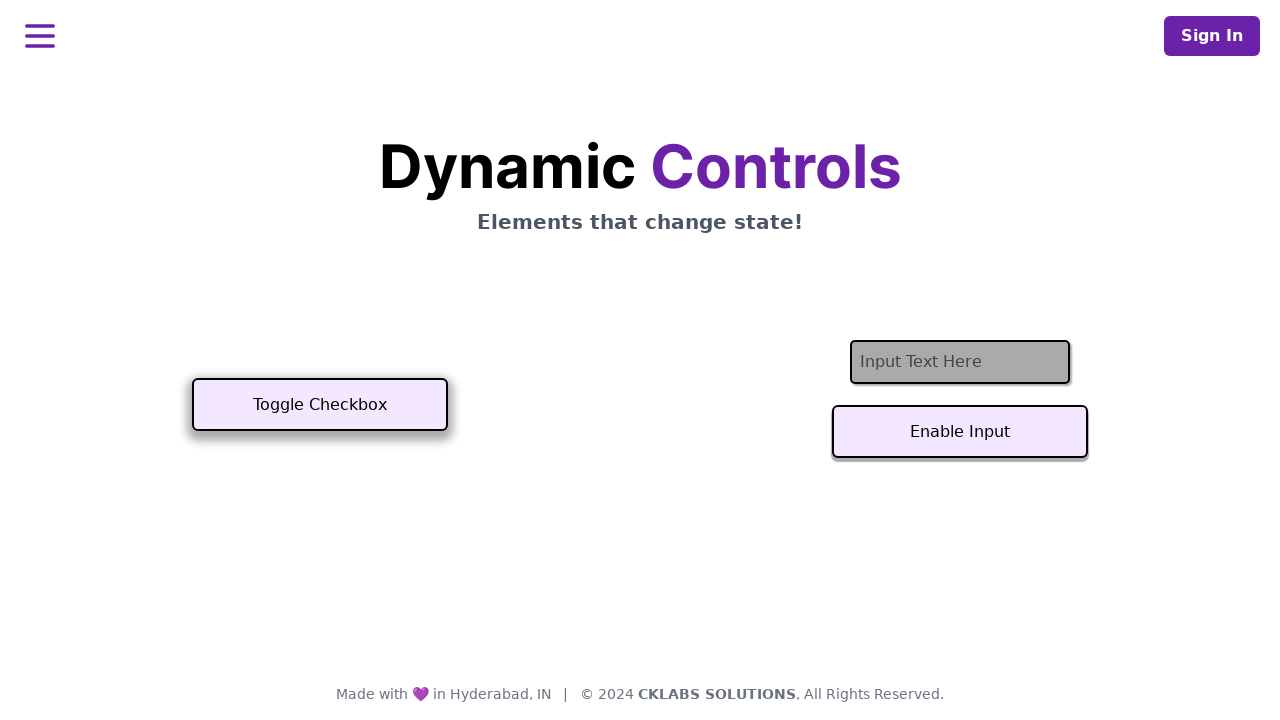

Clicked Toggle Checkbox button again to show the checkbox at (320, 405) on xpath=//button[text()='Toggle Checkbox']
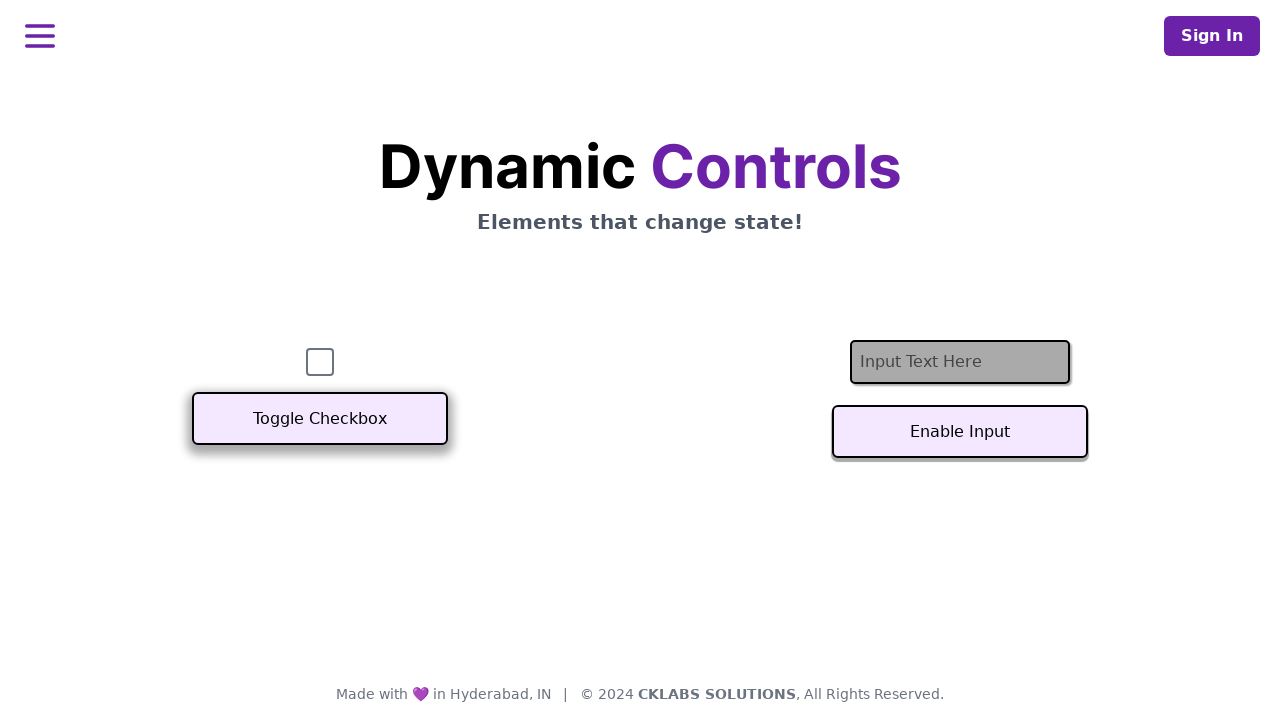

Checkbox element is visible again after second toggle
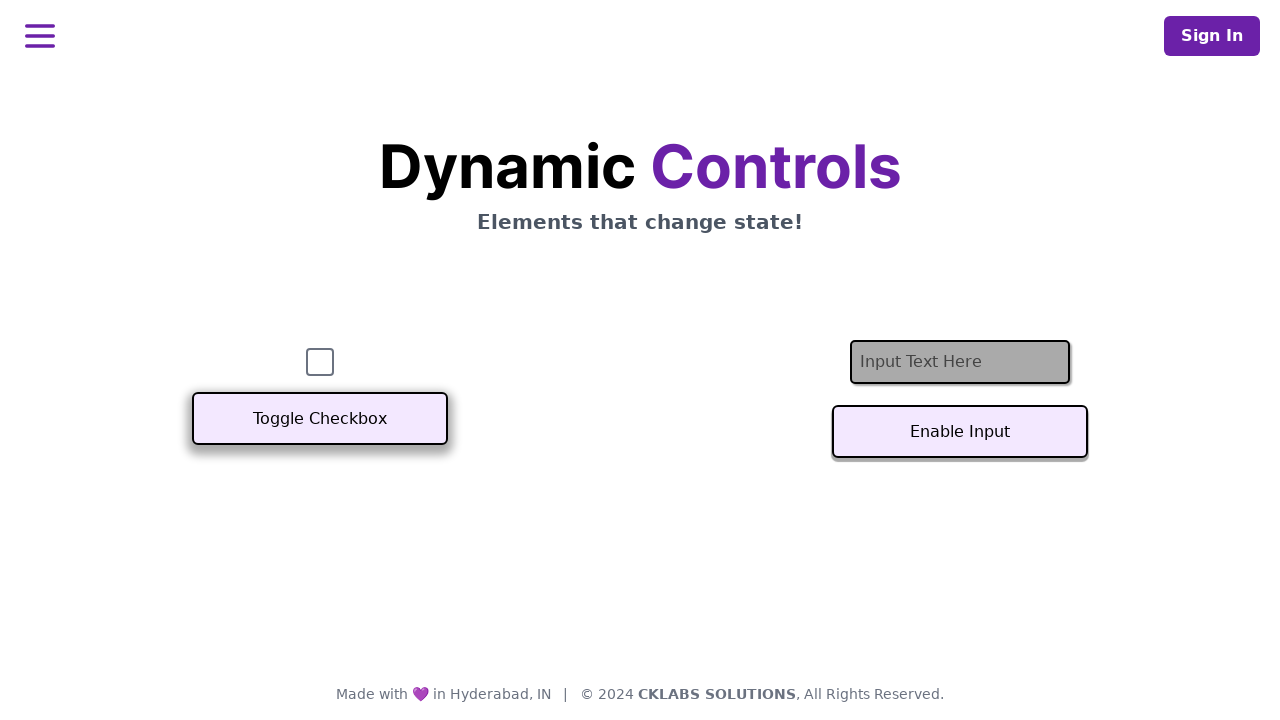

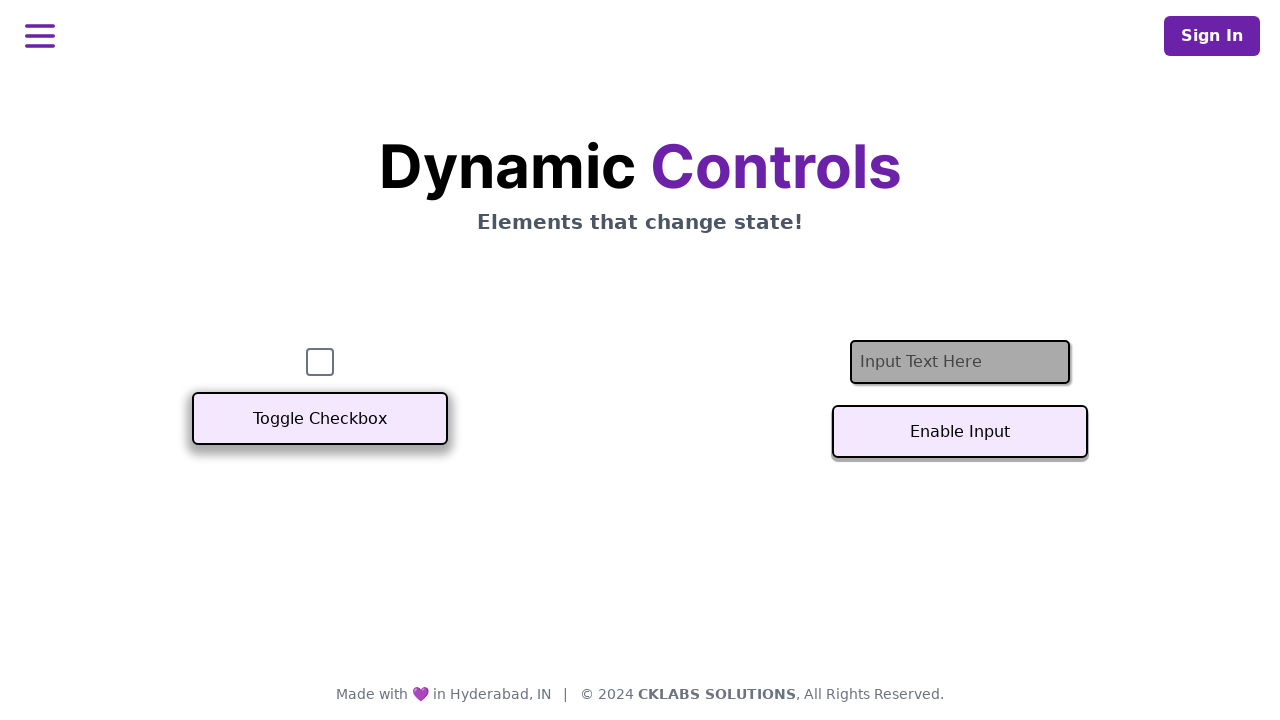